Tests unmarking todo items as complete by unchecking their checkboxes

Starting URL: https://demo.playwright.dev/todomvc

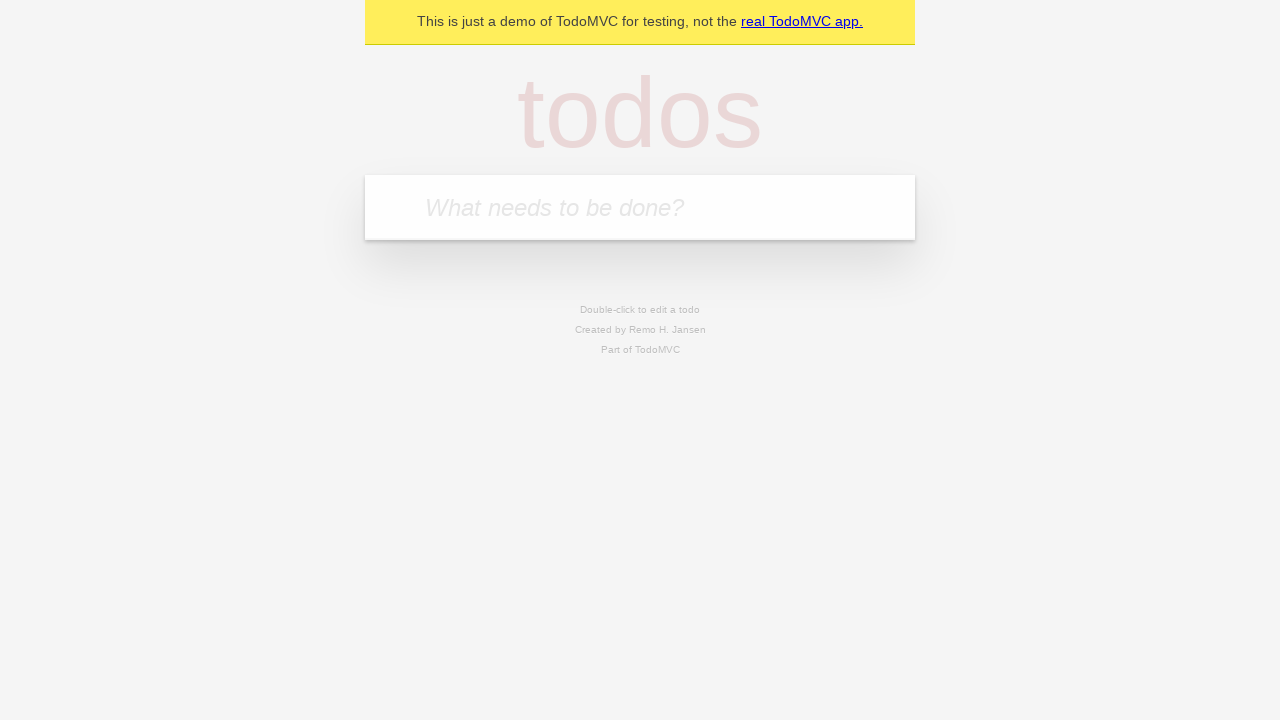

Filled input field with 'buy some cheese' on internal:attr=[placeholder="What needs to be done?"i]
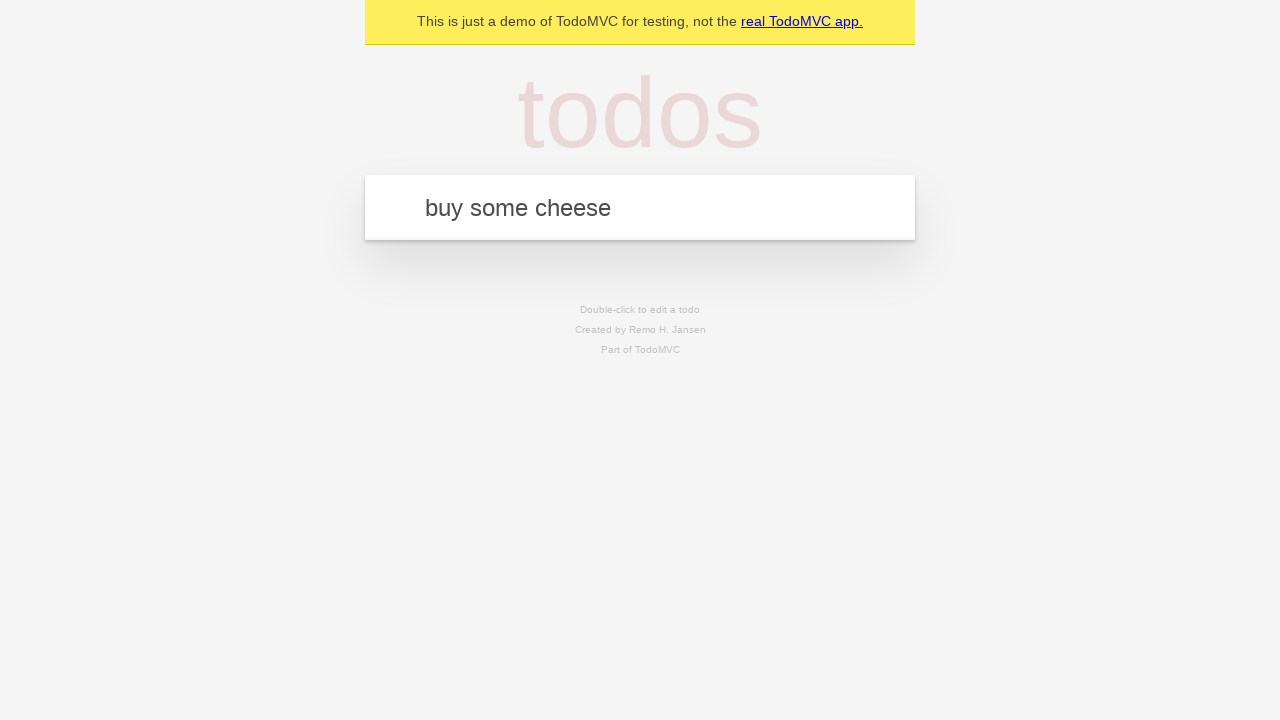

Pressed Enter to add first todo item on internal:attr=[placeholder="What needs to be done?"i]
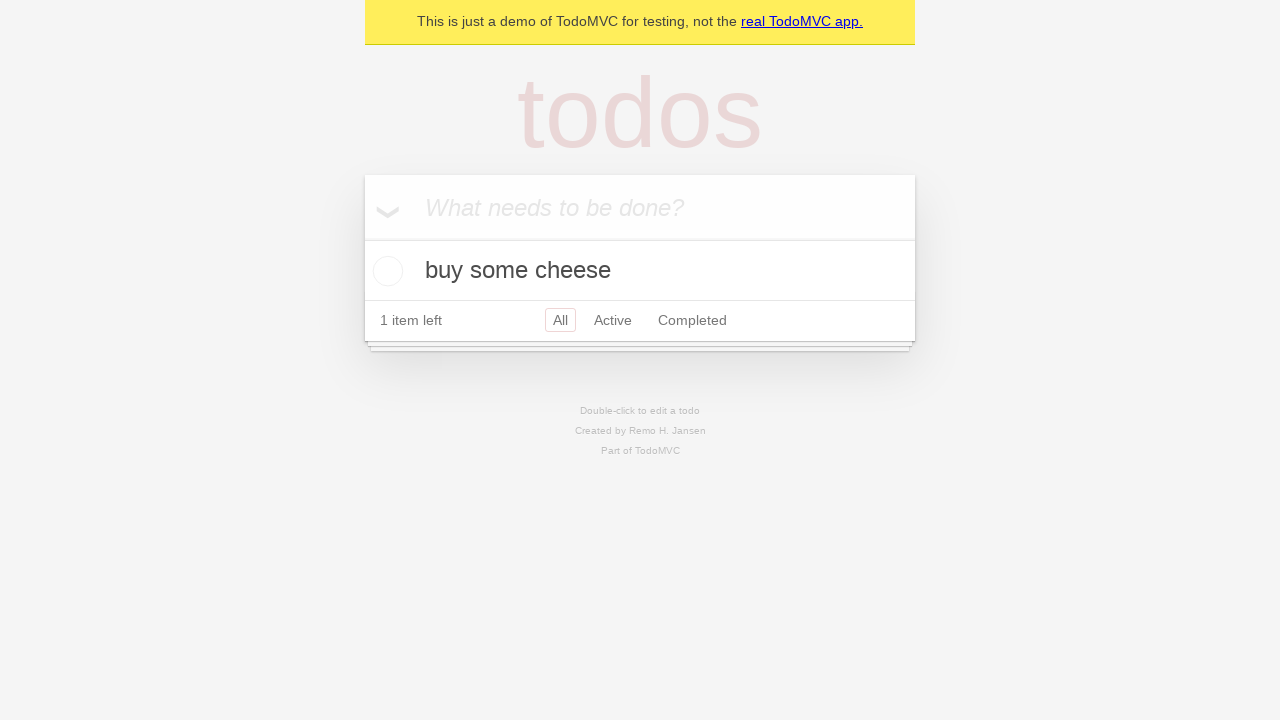

Filled input field with 'feed the cat' on internal:attr=[placeholder="What needs to be done?"i]
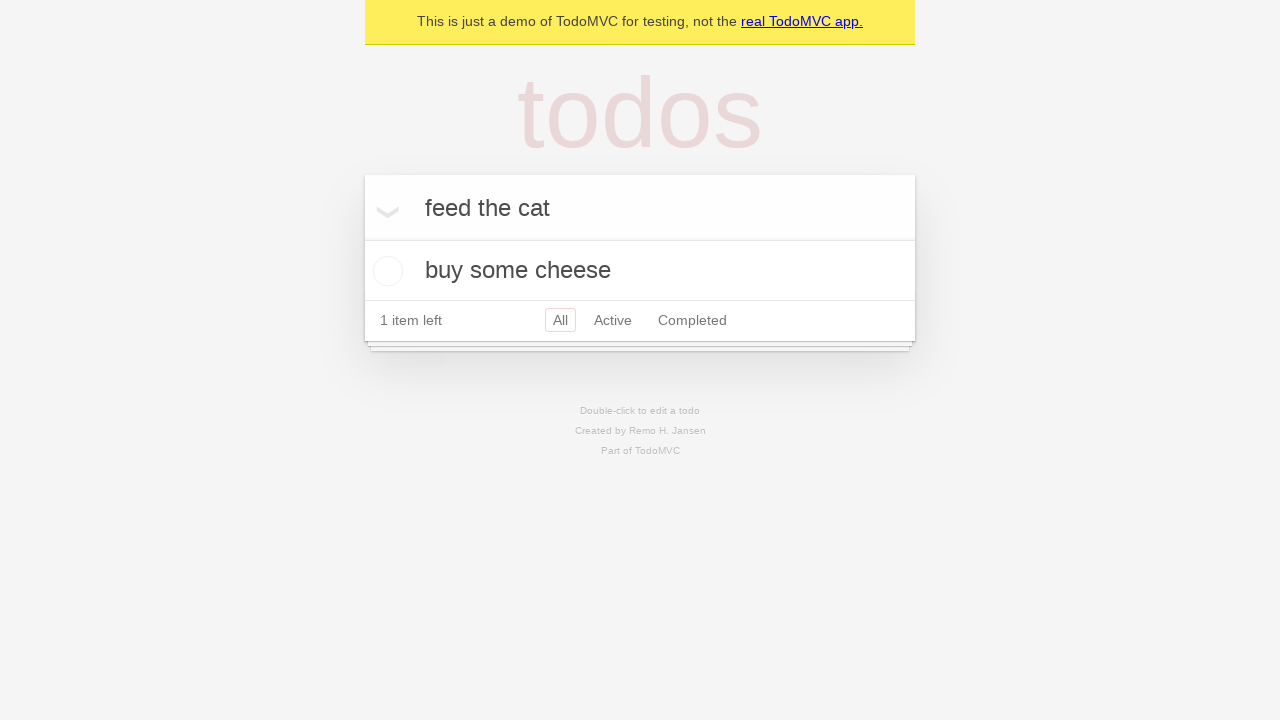

Pressed Enter to add second todo item on internal:attr=[placeholder="What needs to be done?"i]
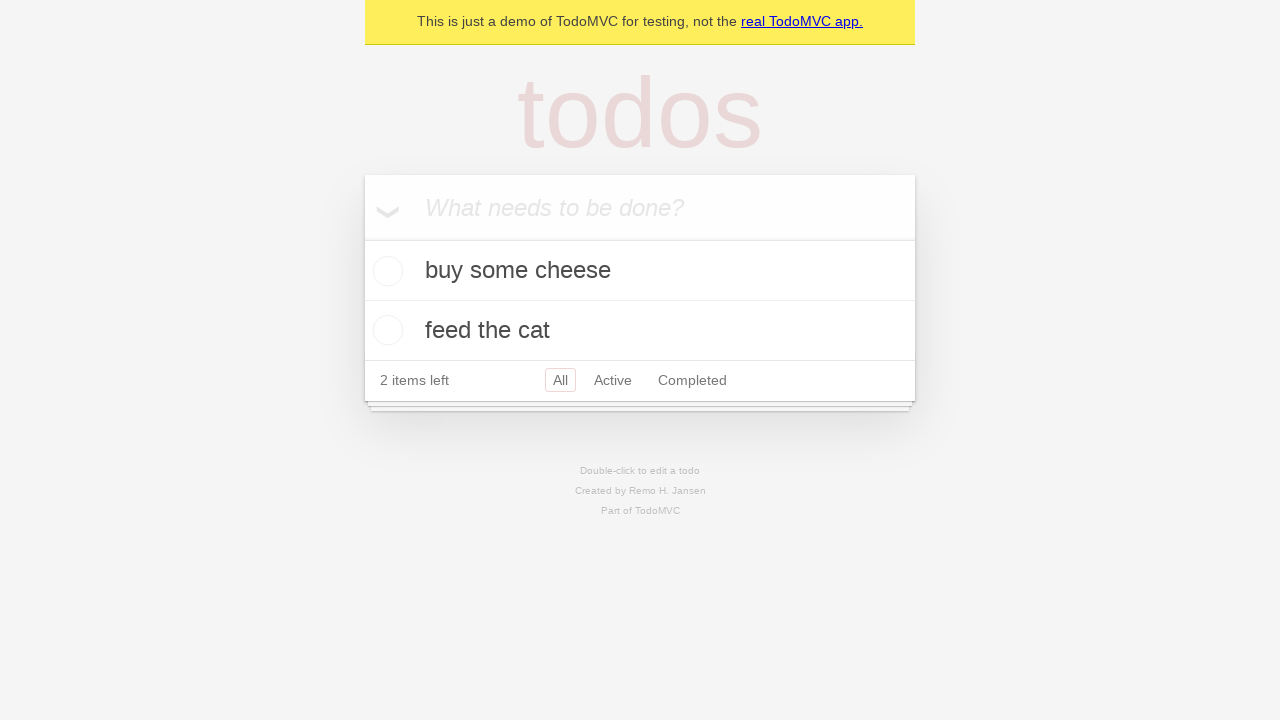

Waited for second todo item to appear
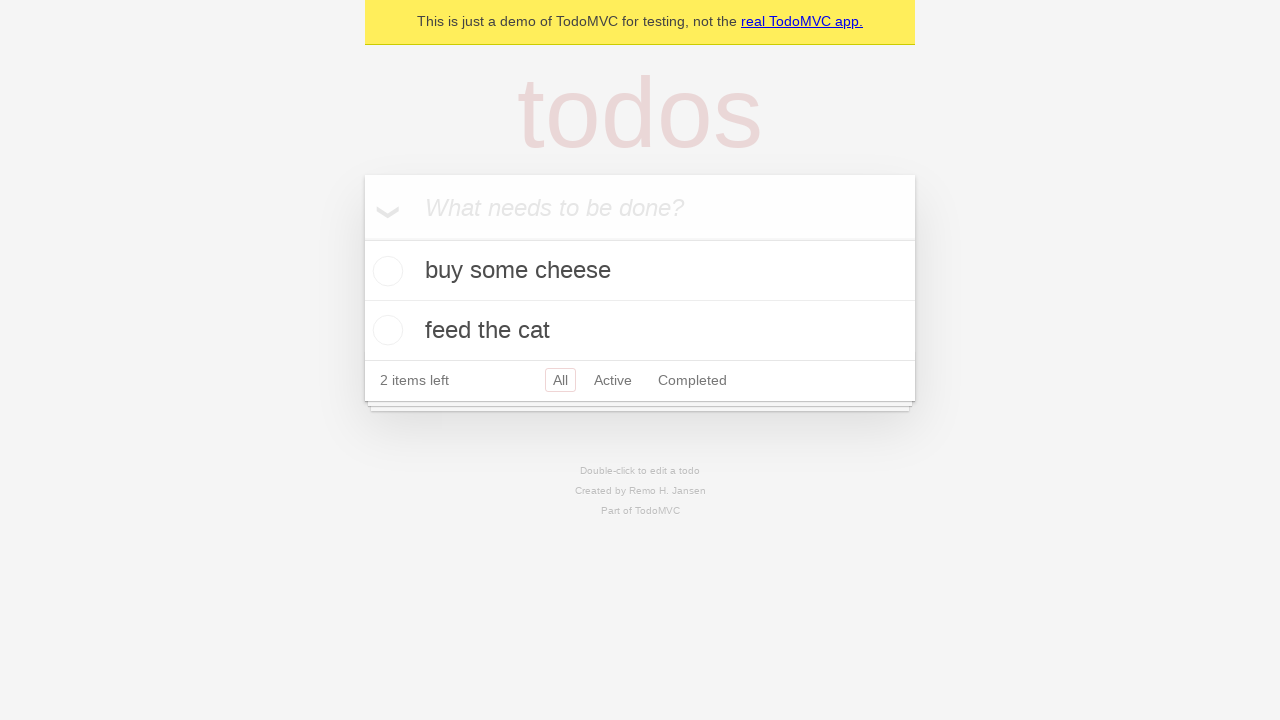

Checked checkbox for first todo item at (385, 271) on [data-testid='todo-item'] >> nth=0 >> internal:role=checkbox
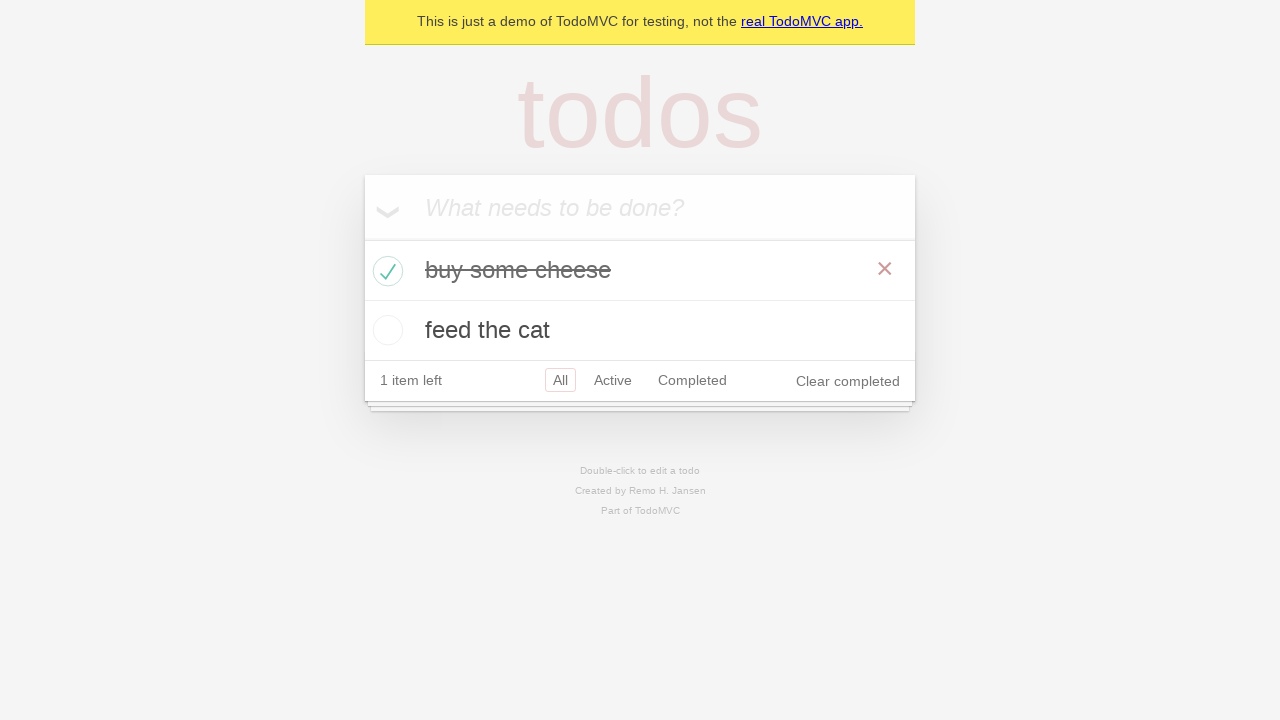

Unchecked checkbox for first todo item to mark as incomplete at (385, 271) on [data-testid='todo-item'] >> nth=0 >> internal:role=checkbox
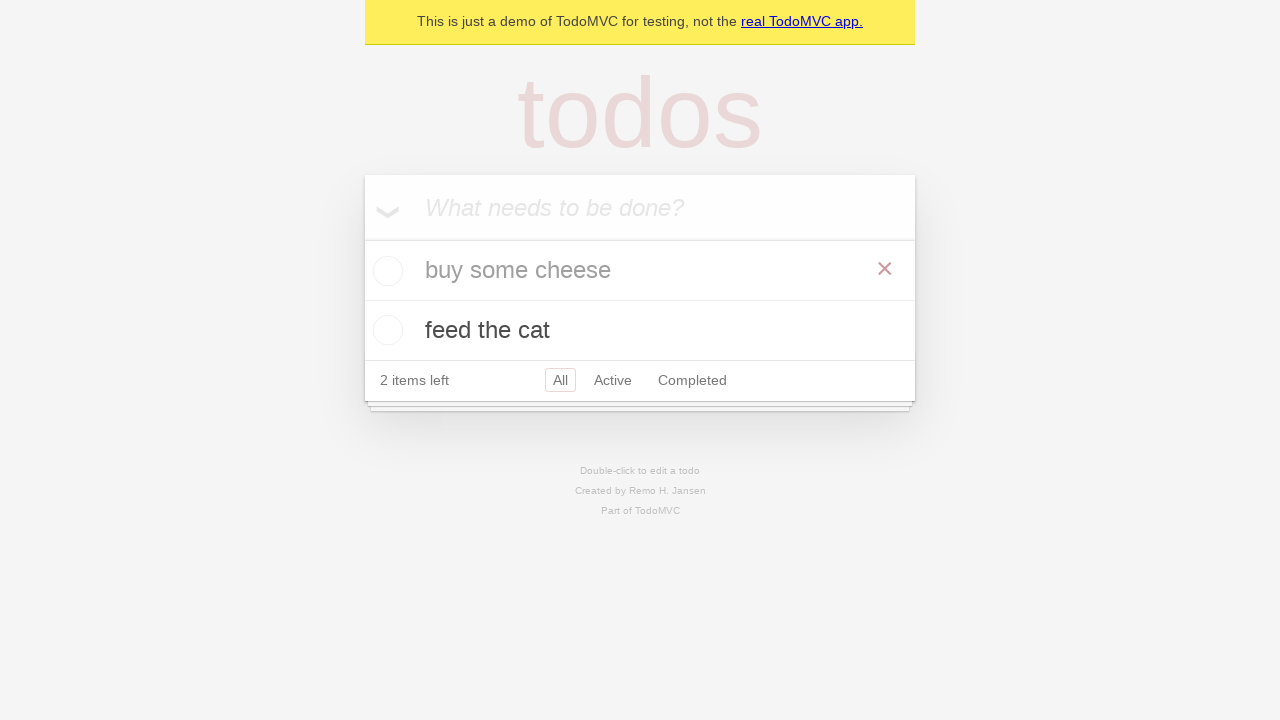

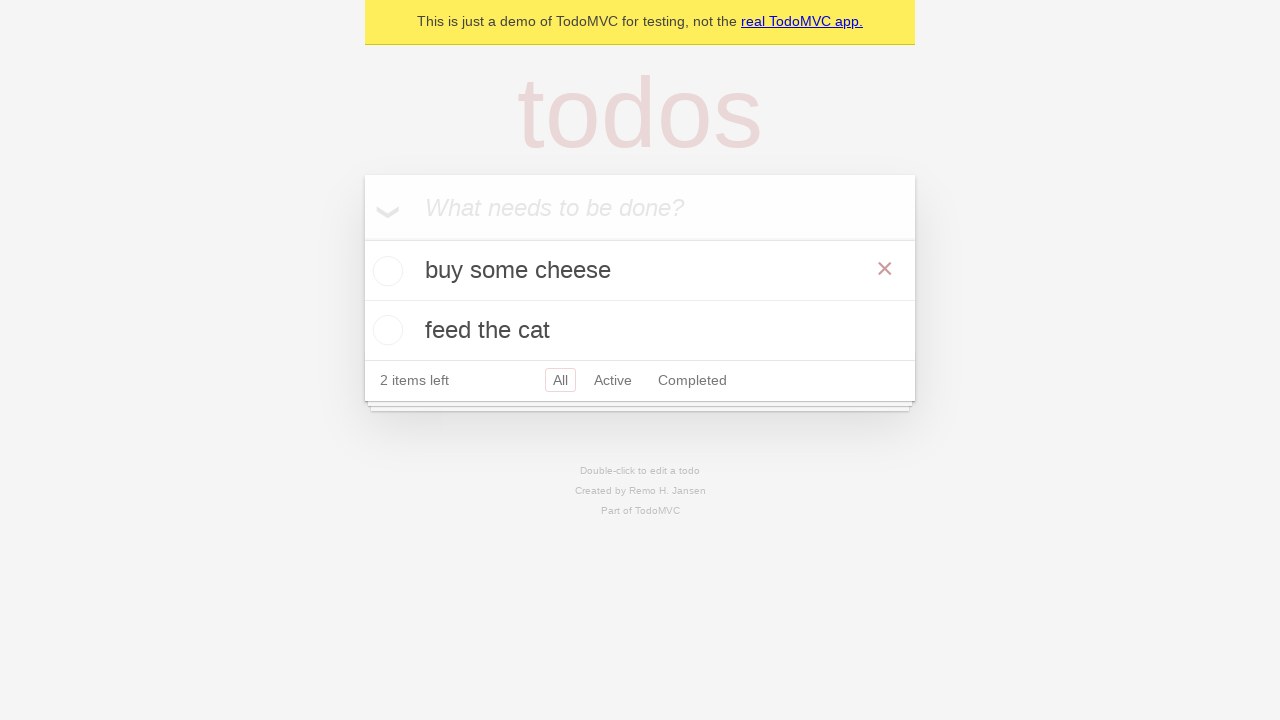